Tests footer section by counting the total number of links, counting links in the first column, and clicking each link in the first column to open them in new tabs.

Starting URL: https://www.rahulshettyacademy.com/AutomationPractice/

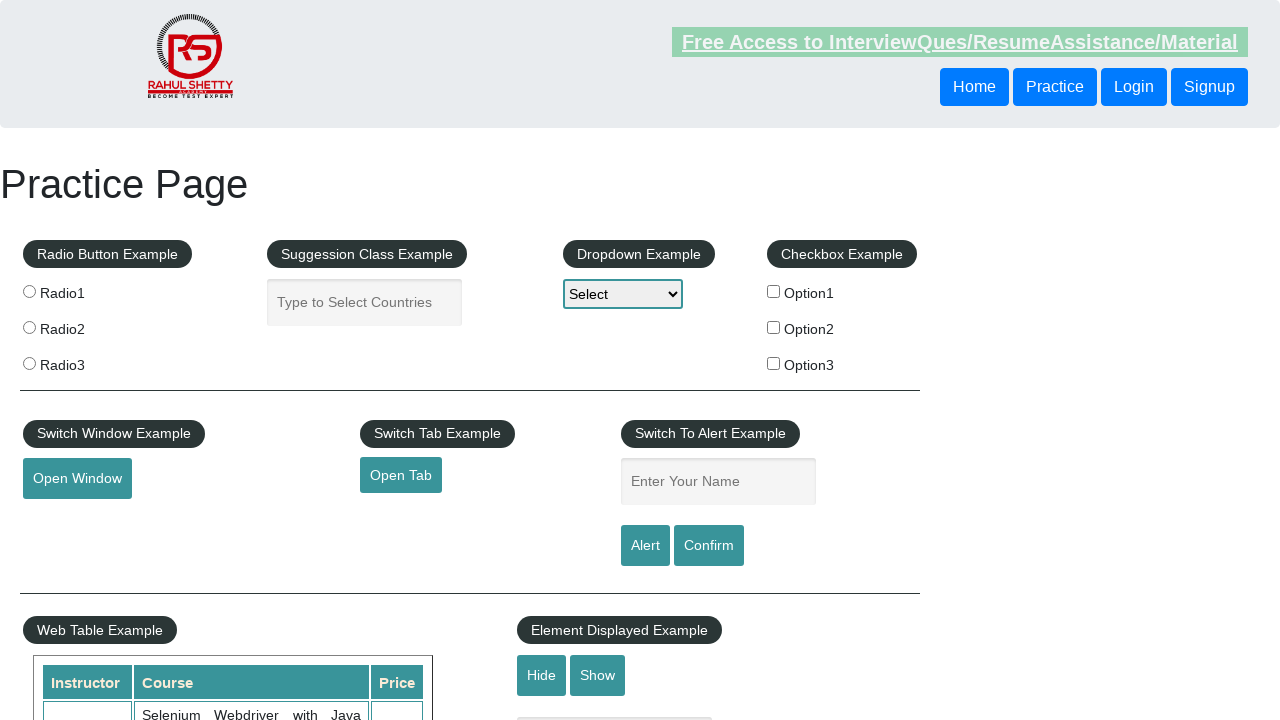

Footer section loaded - waited for gf-BIG div element
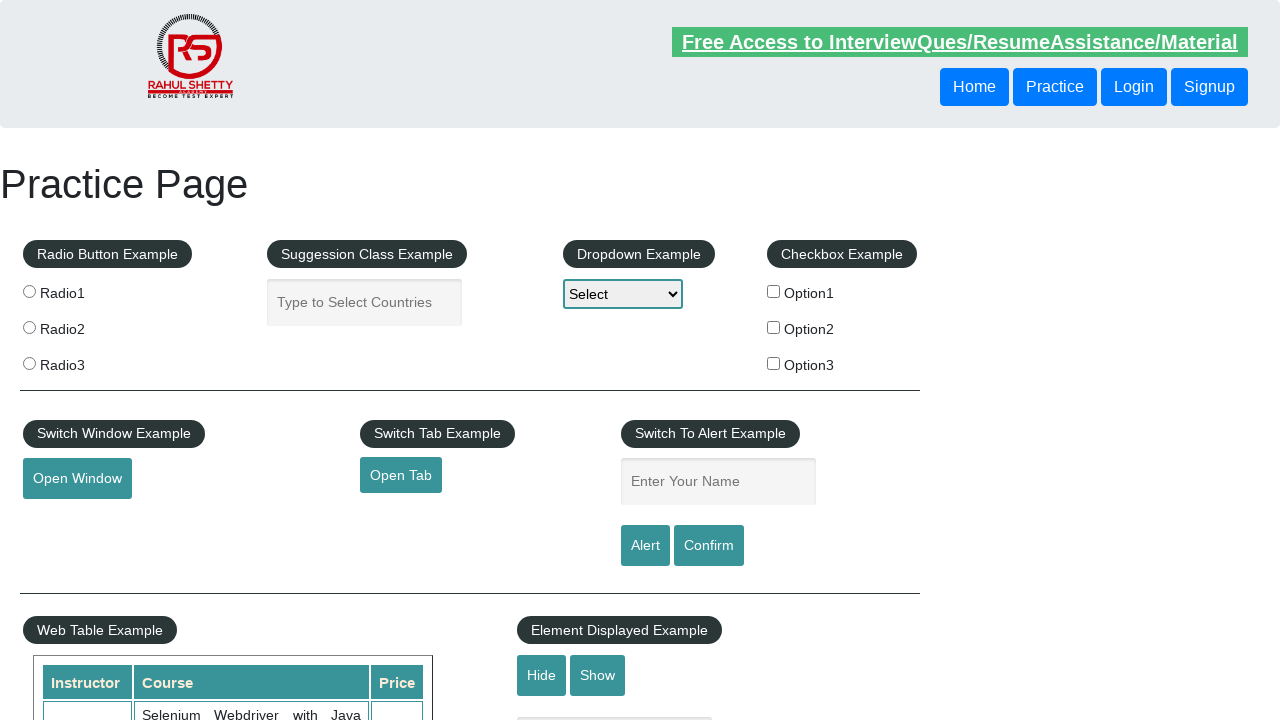

Located footer element with id 'gf-BIG'
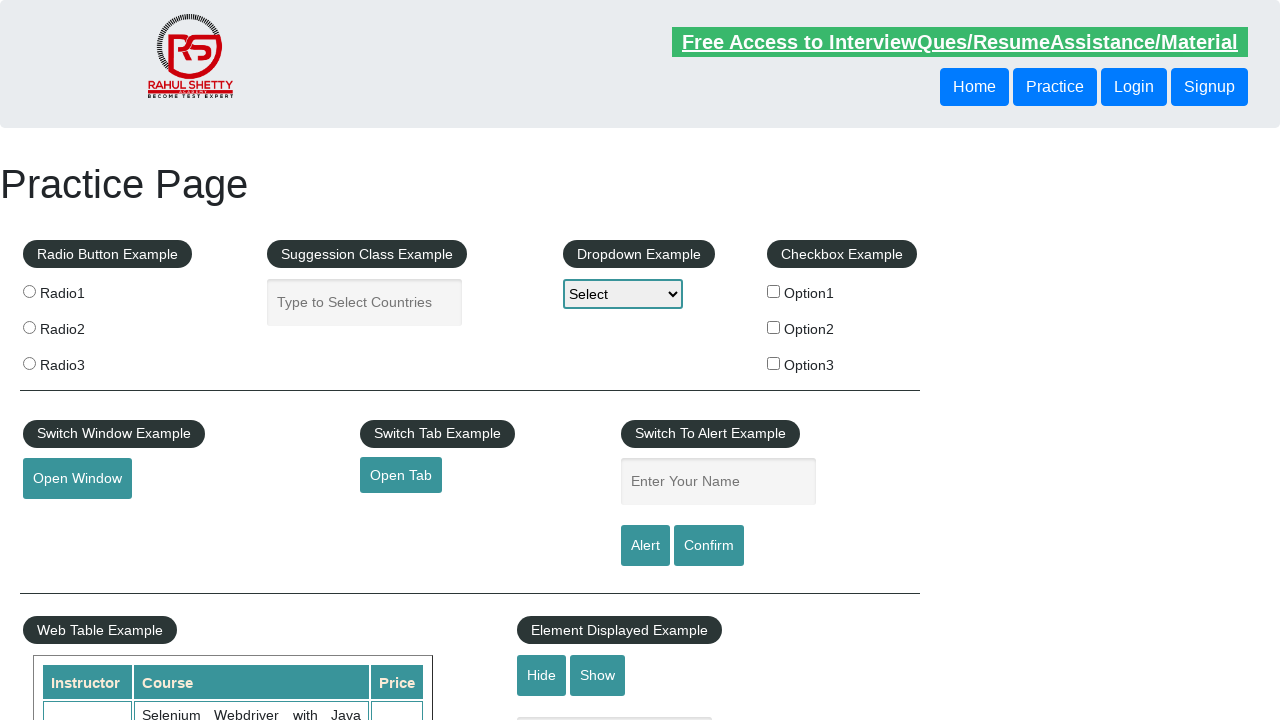

Located all anchor tags within footer
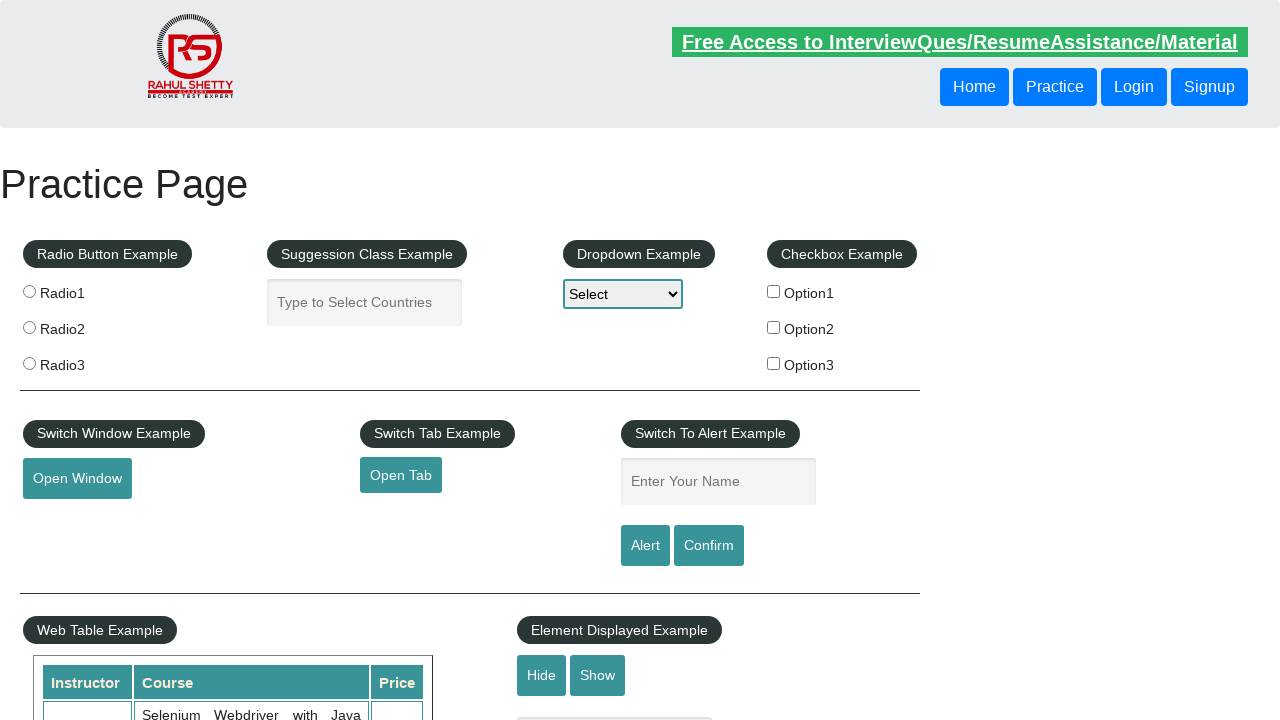

Counted total footer links: 20
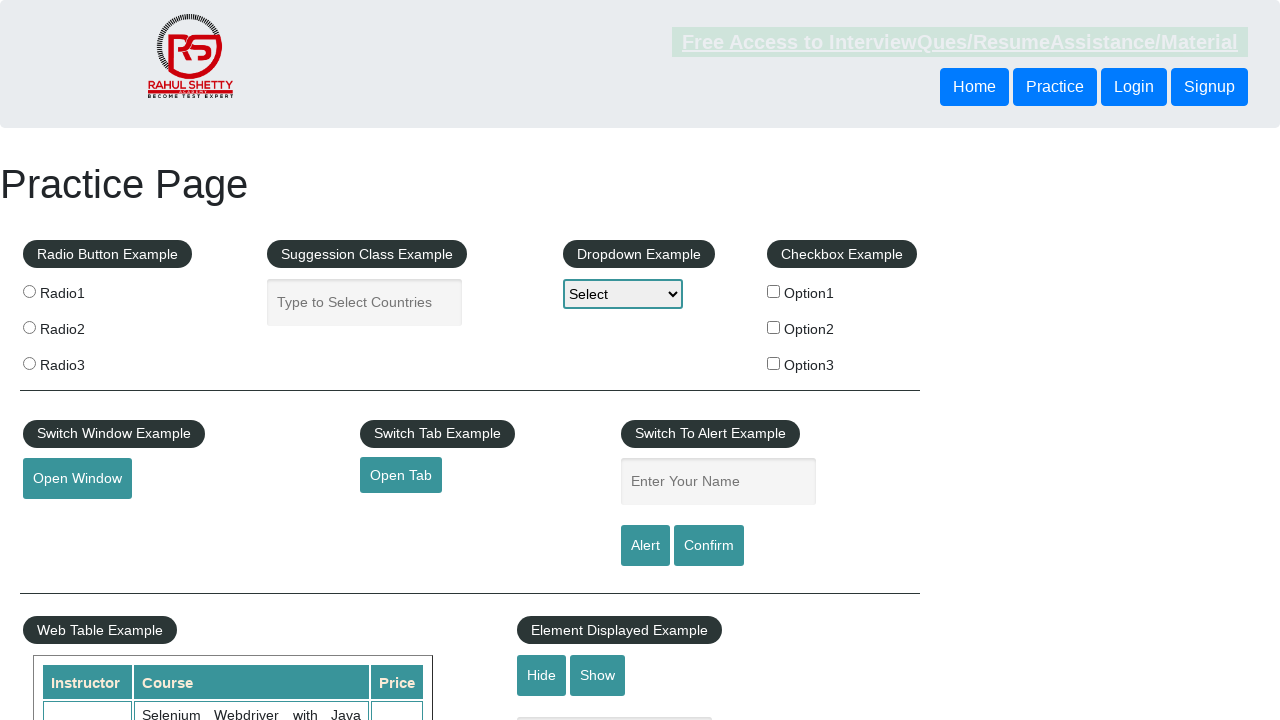

Located first column of footer table
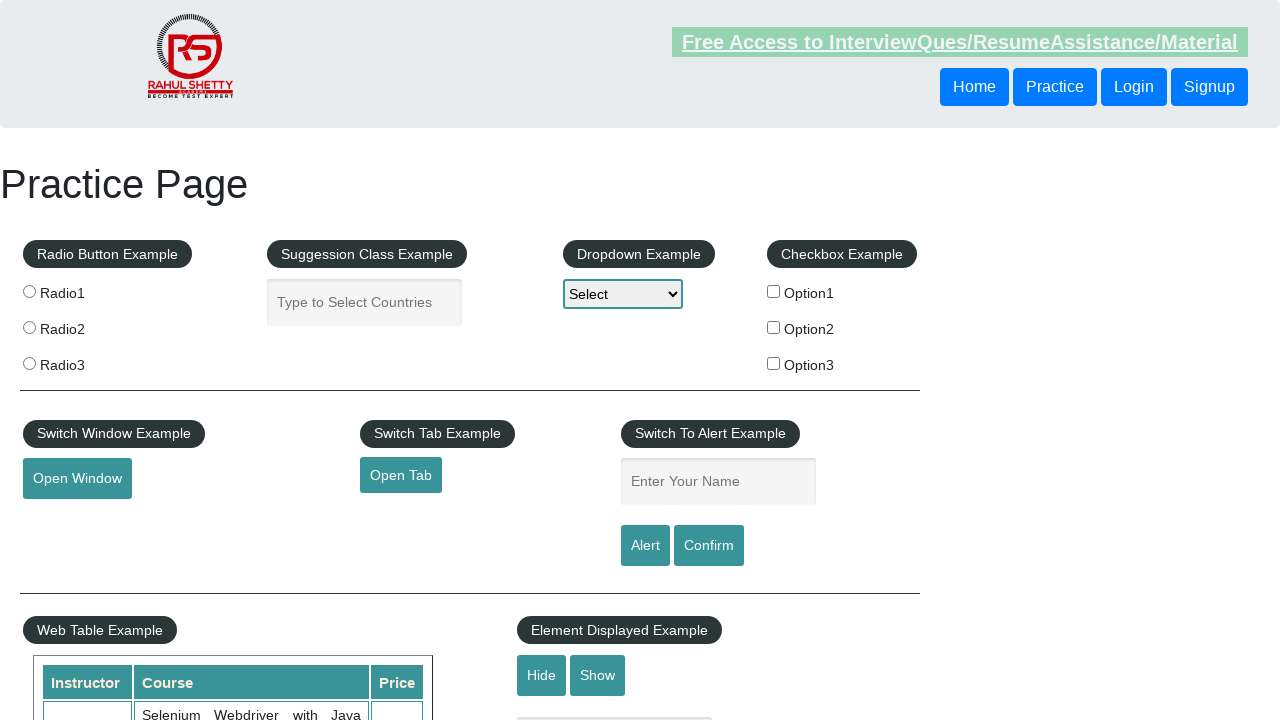

Located all links in first column
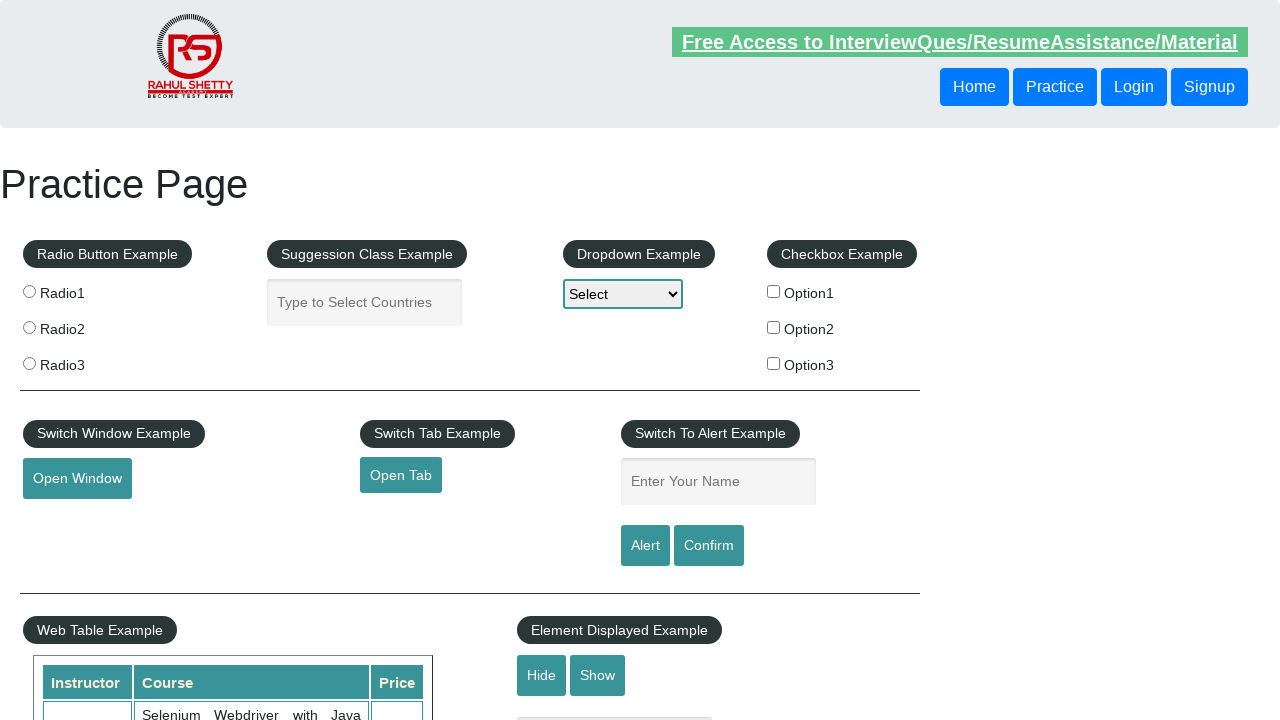

Counted first column links: 0
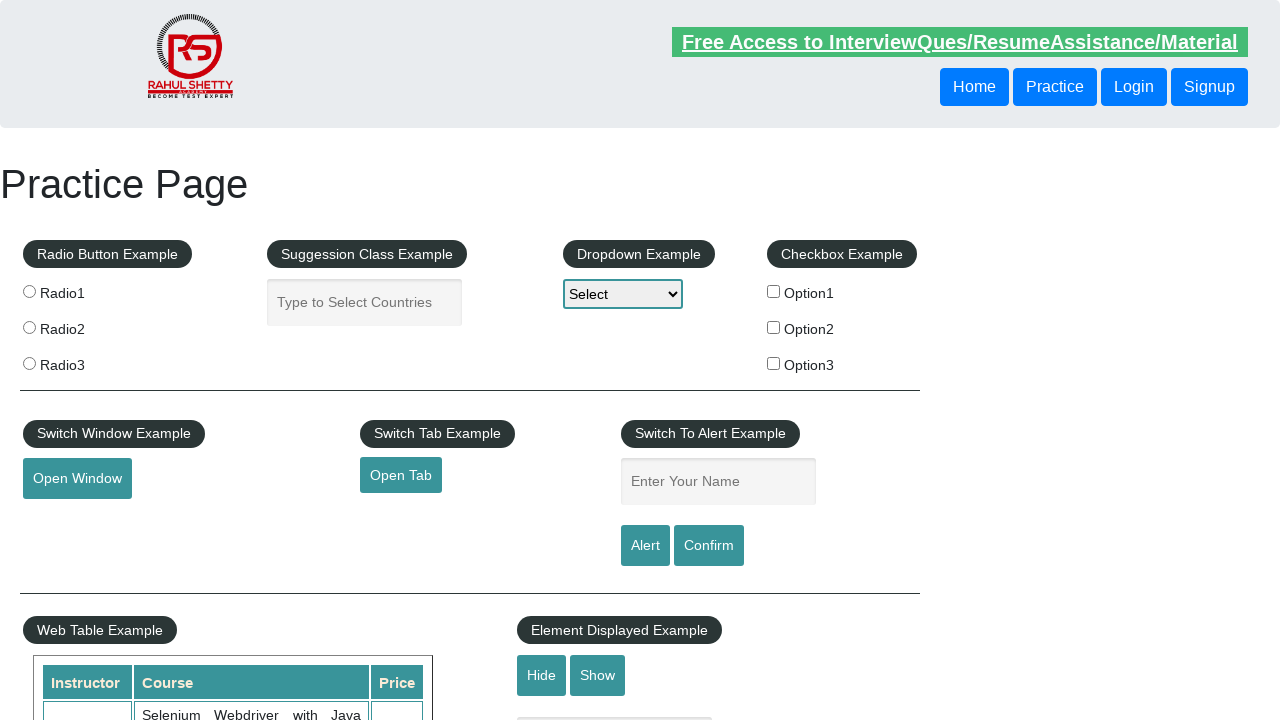

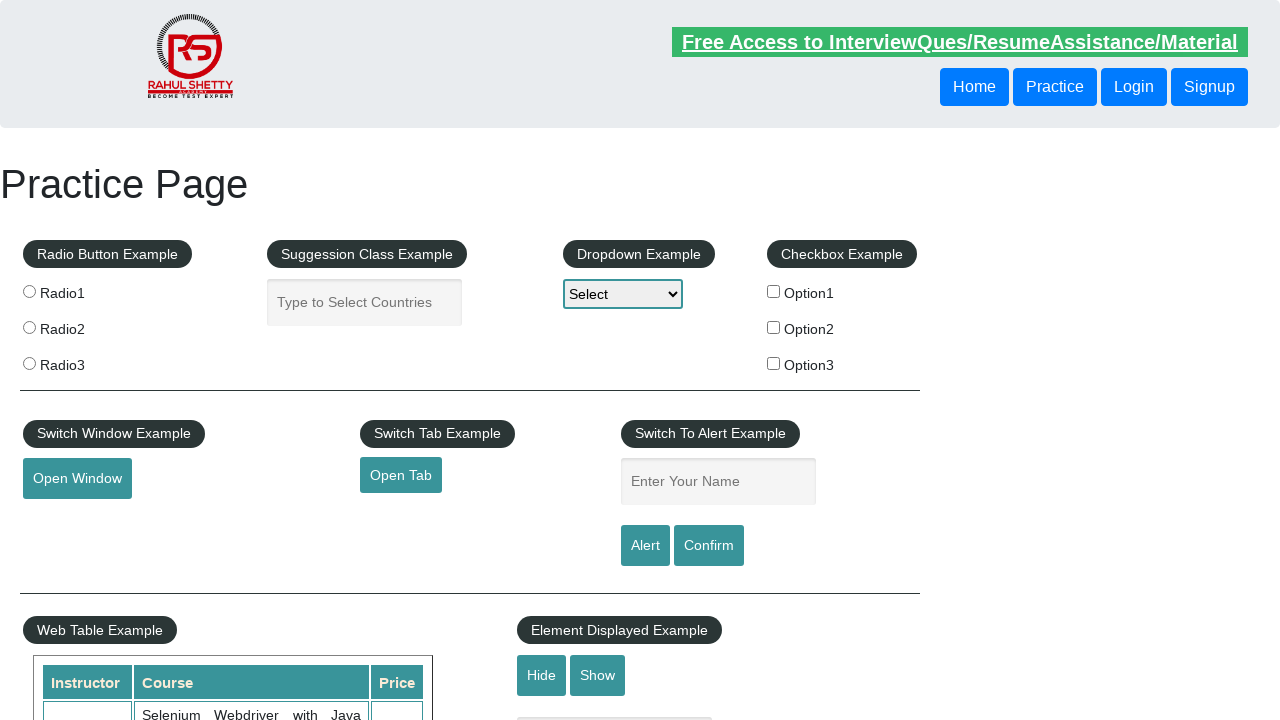